Opens a Bootstrap dropdown menu and verifies the dropdown items are displayed

Starting URL: https://www.w3schools.com/bootstrap/bootstrap_dropdowns.asp

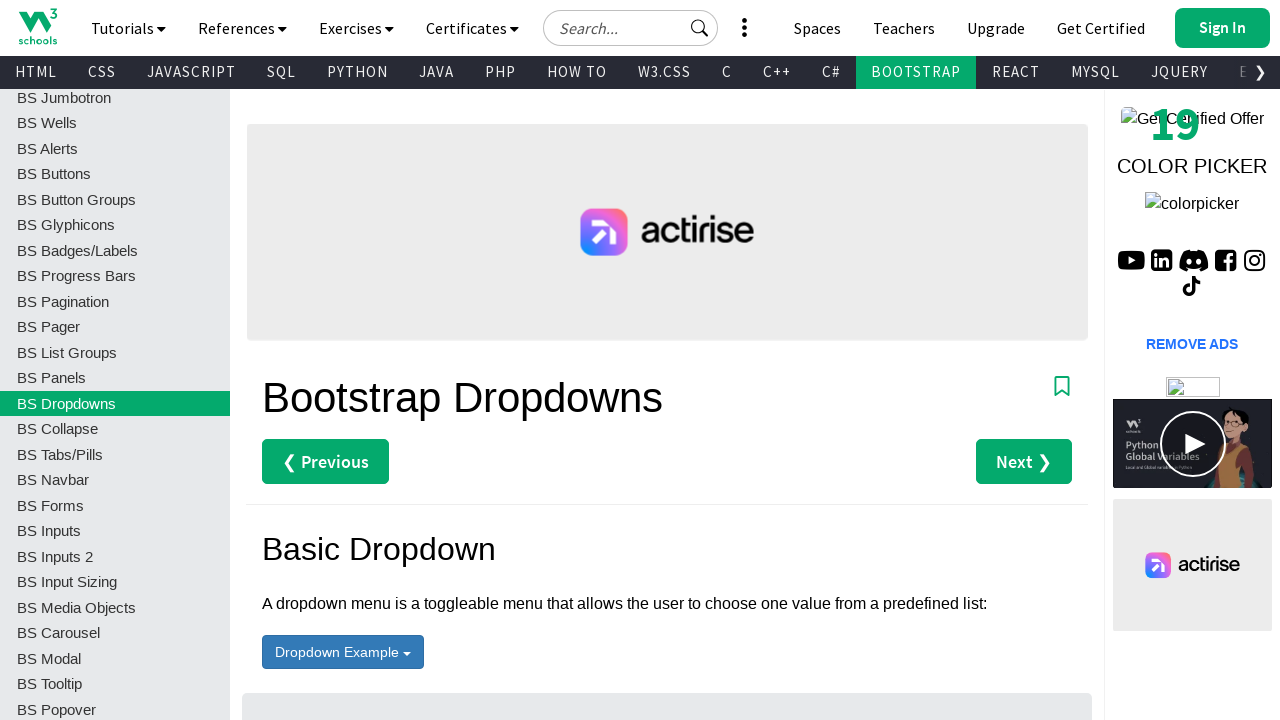

Clicked dropdown button with id 'menu1' to open the menu at (343, 652) on #menu1
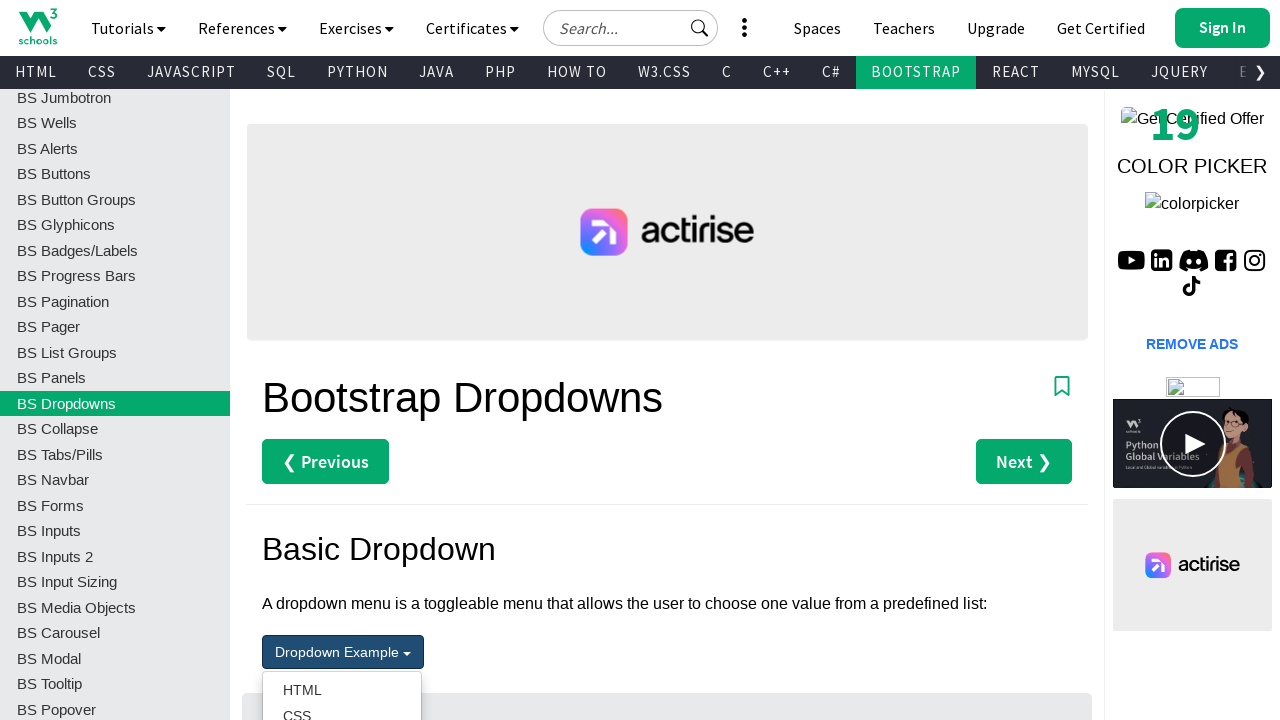

Waited for dropdown items to become visible
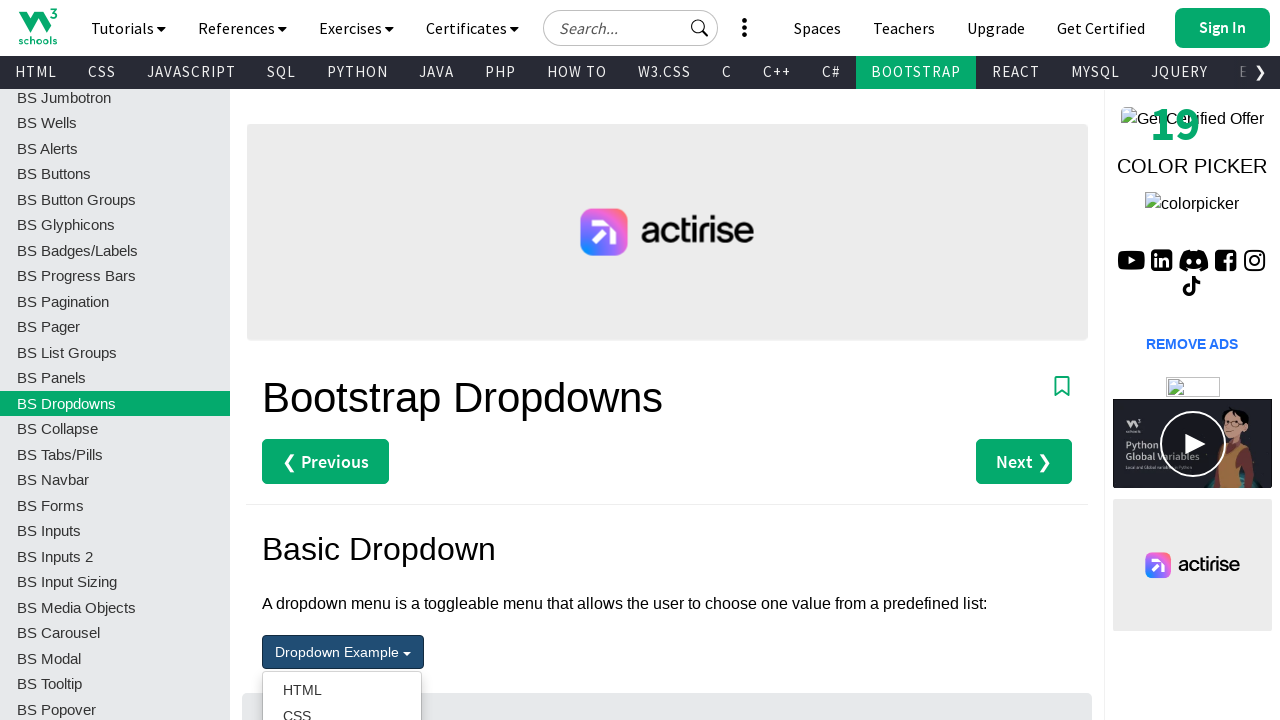

Retrieved all dropdown items from the menu
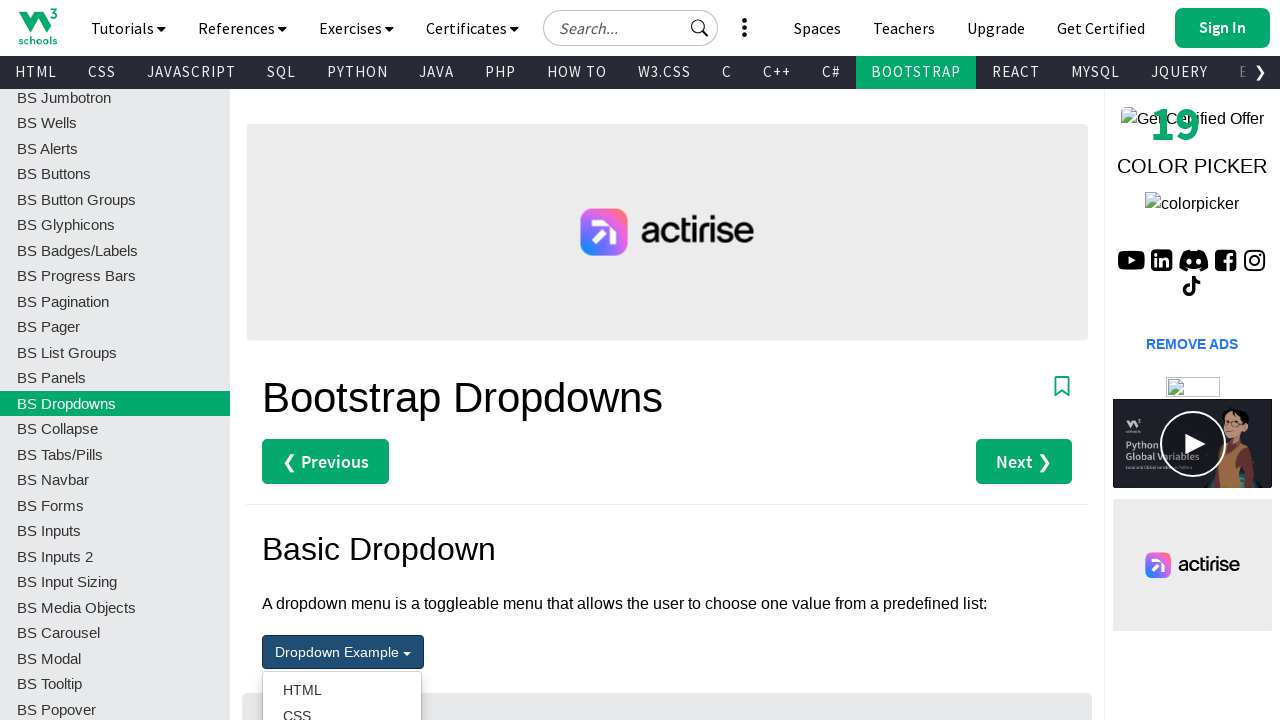

Verified that dropdown contains items (assertion passed)
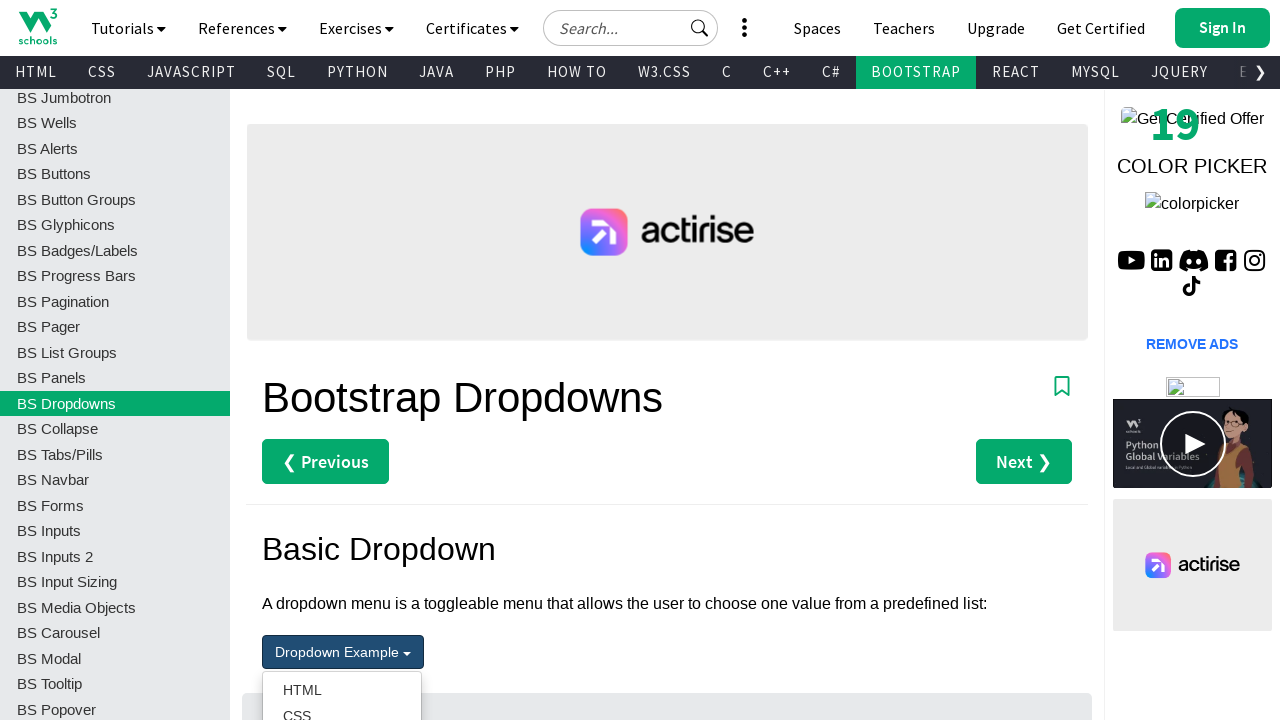

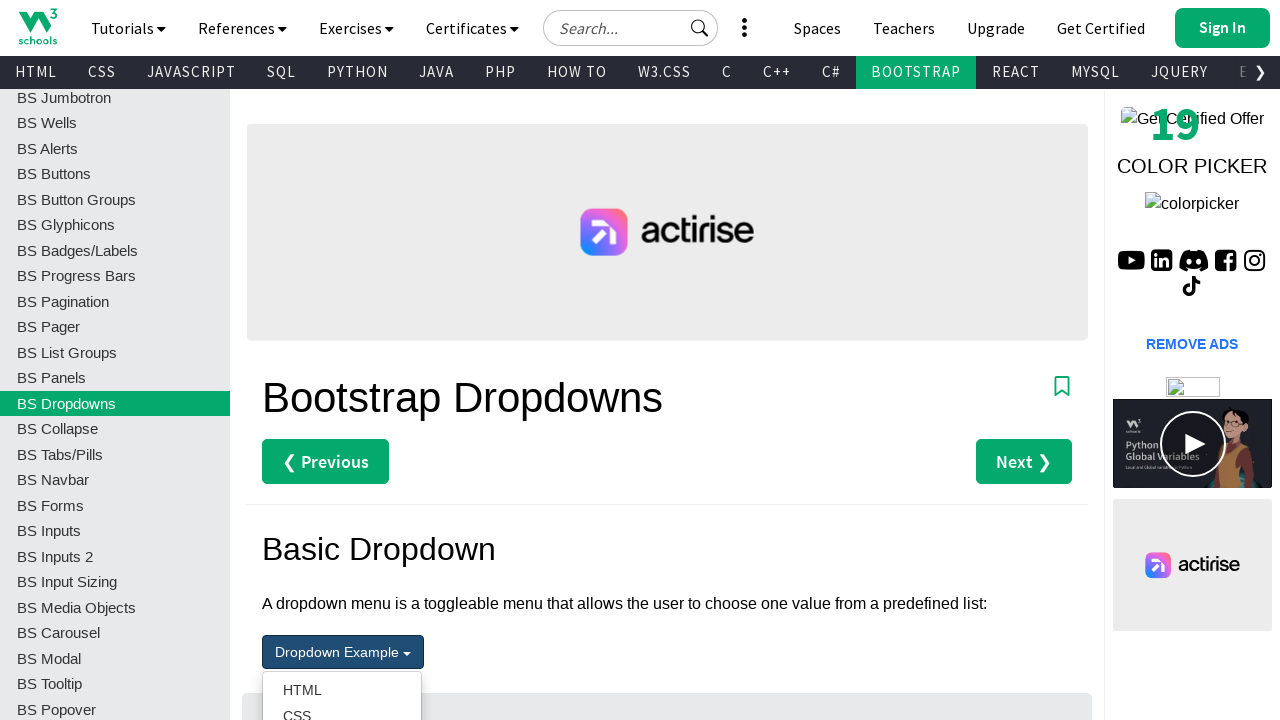